Tests dynamic content loading by clicking the Start button and verifying that "Hello World!" text appears after the loading completes.

Starting URL: https://the-internet.herokuapp.com/dynamic_loading/1

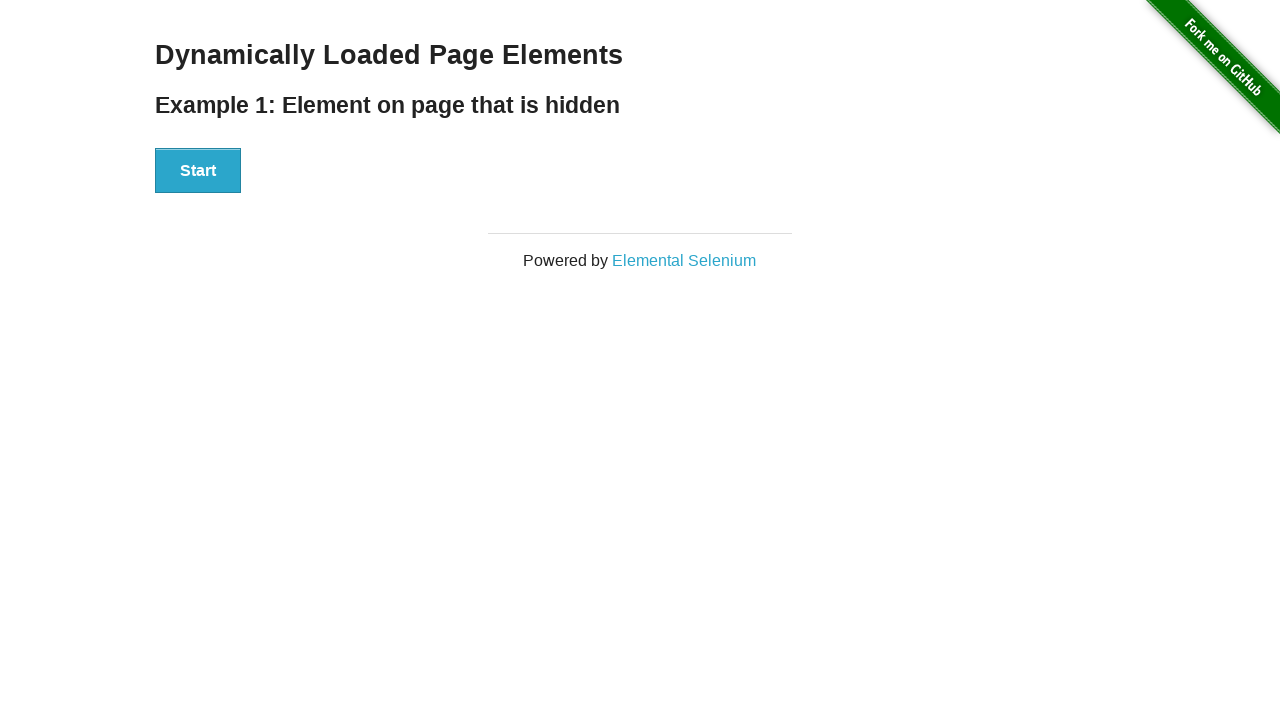

Clicked the Start button to initiate dynamic content loading at (198, 171) on xpath=//div[@id='start']//button
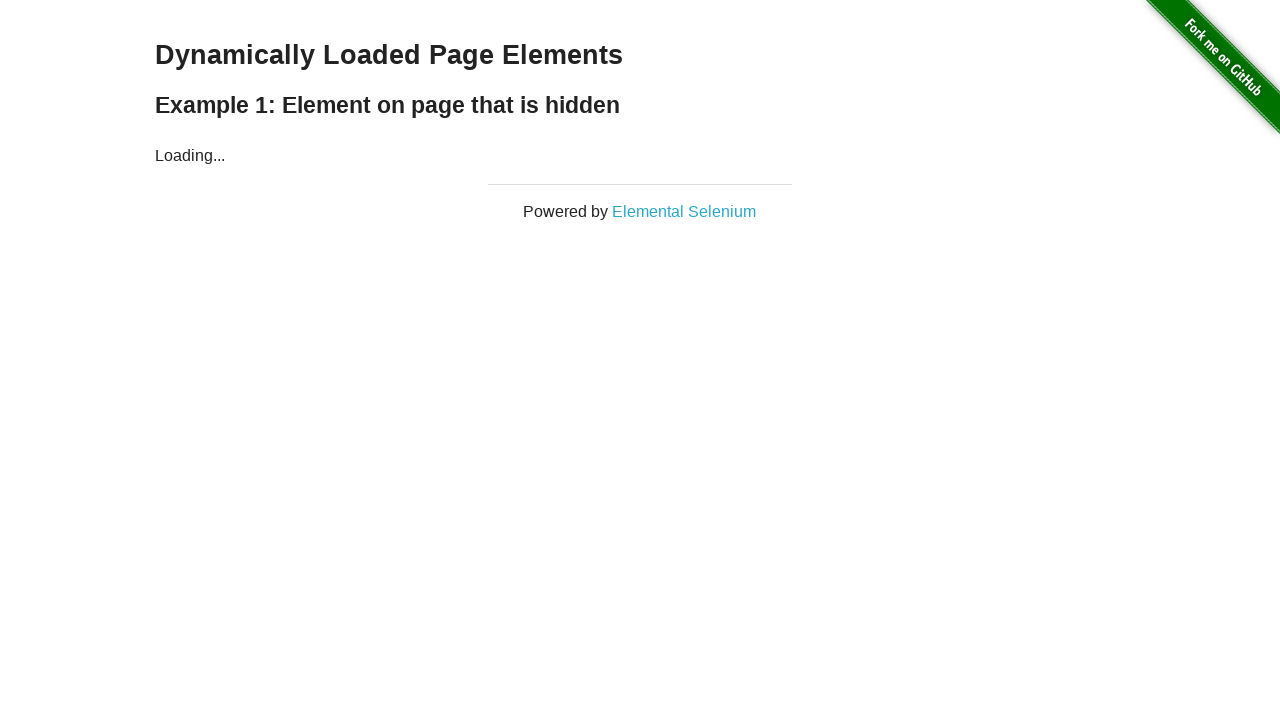

Waited for 'Hello World!' element to become visible after loading completed
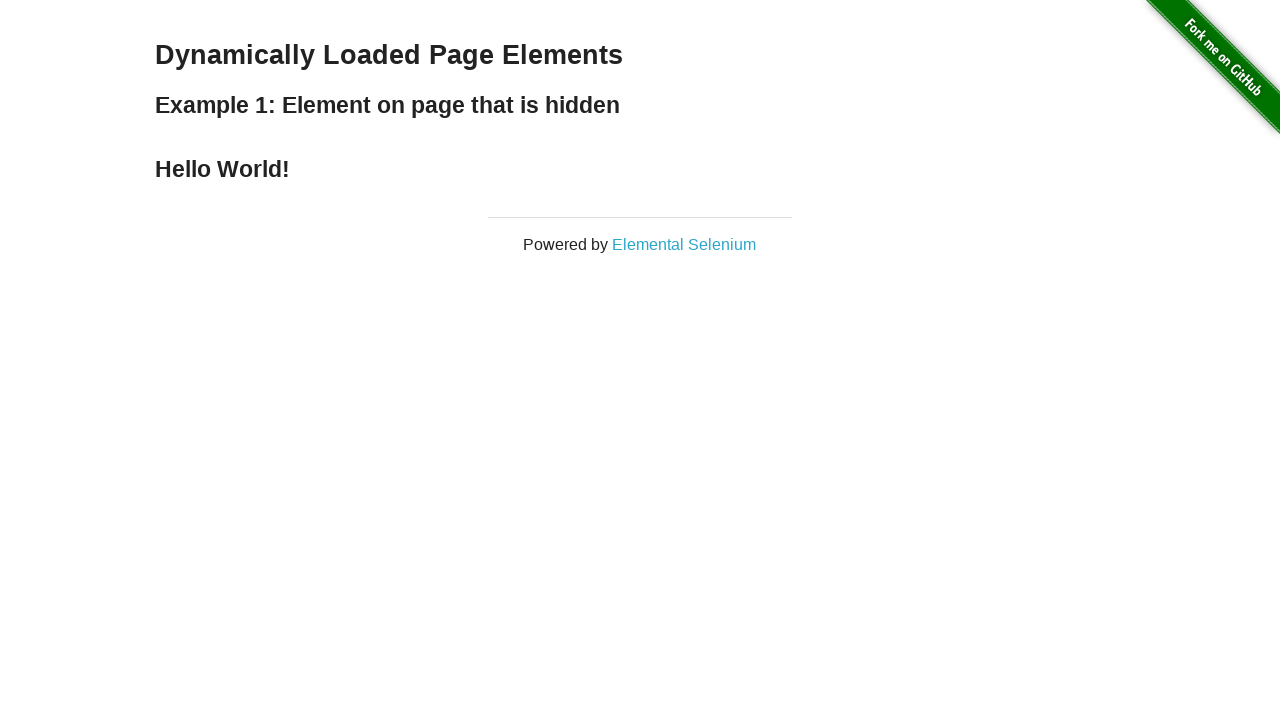

Verified that the loaded element contains the text 'Hello World!'
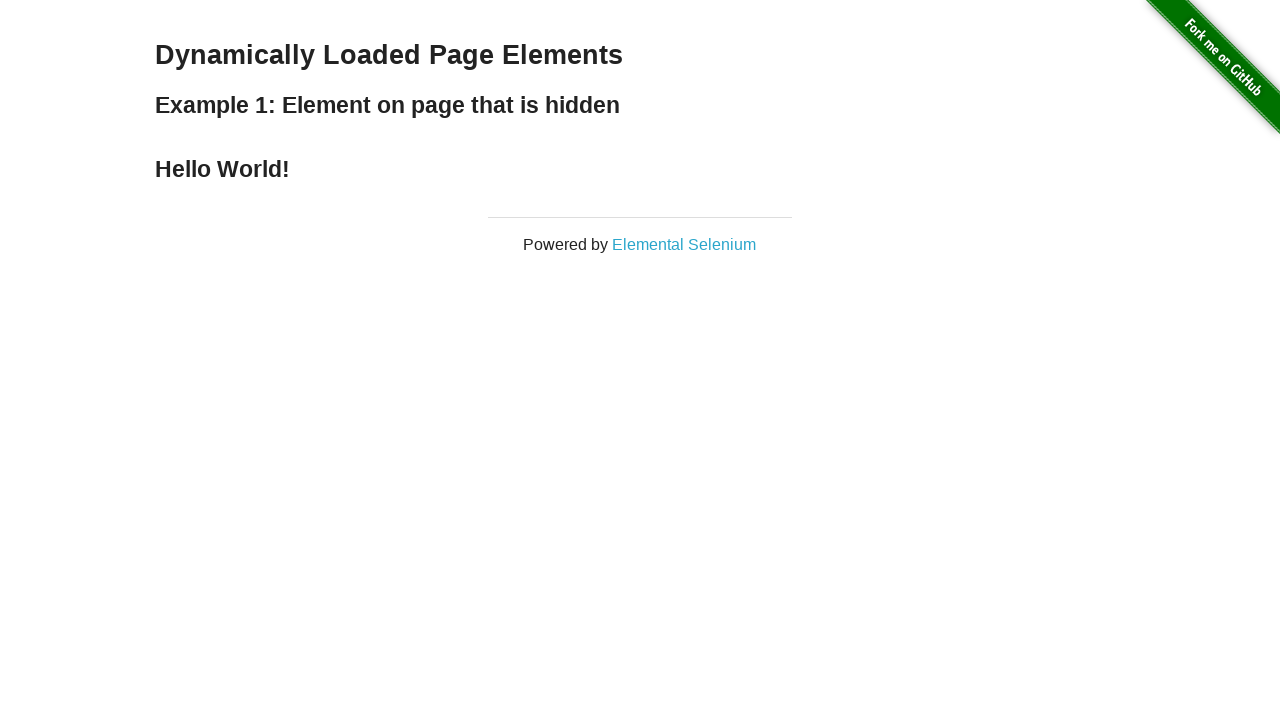

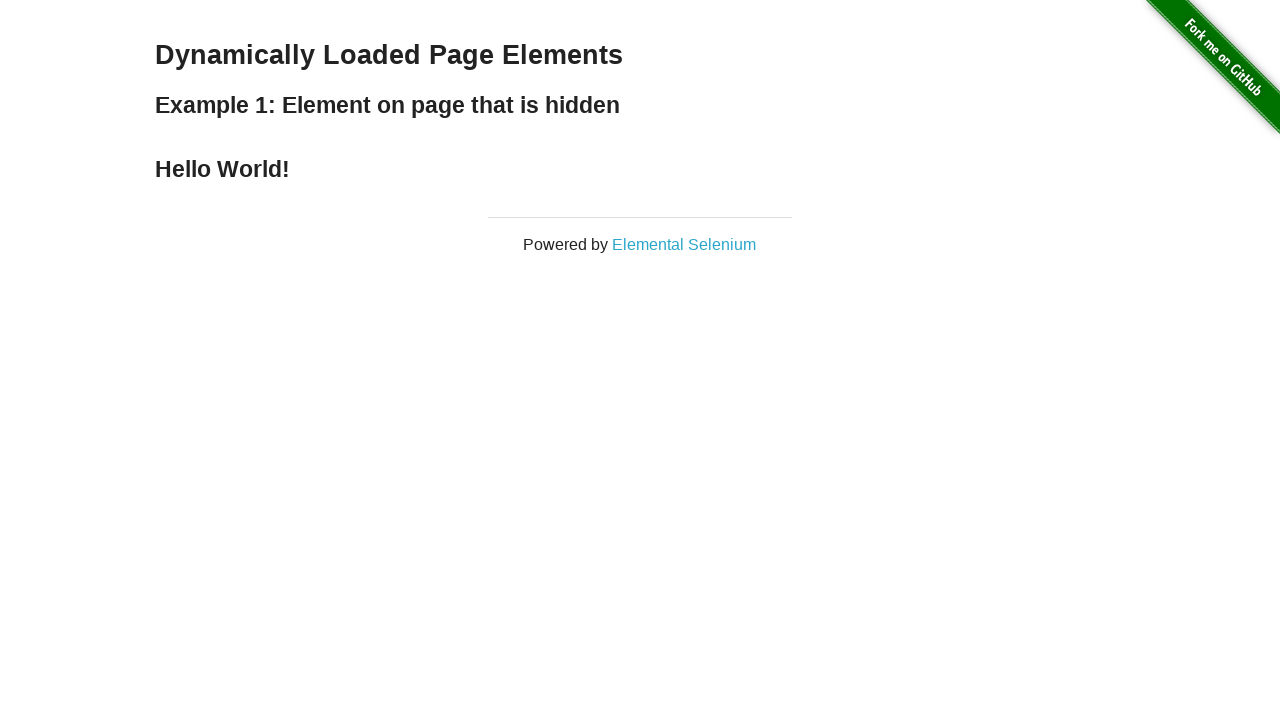